Navigates to GitHub homepage, then visits a user profile page, and navigates back to the homepage

Starting URL: https://github.com

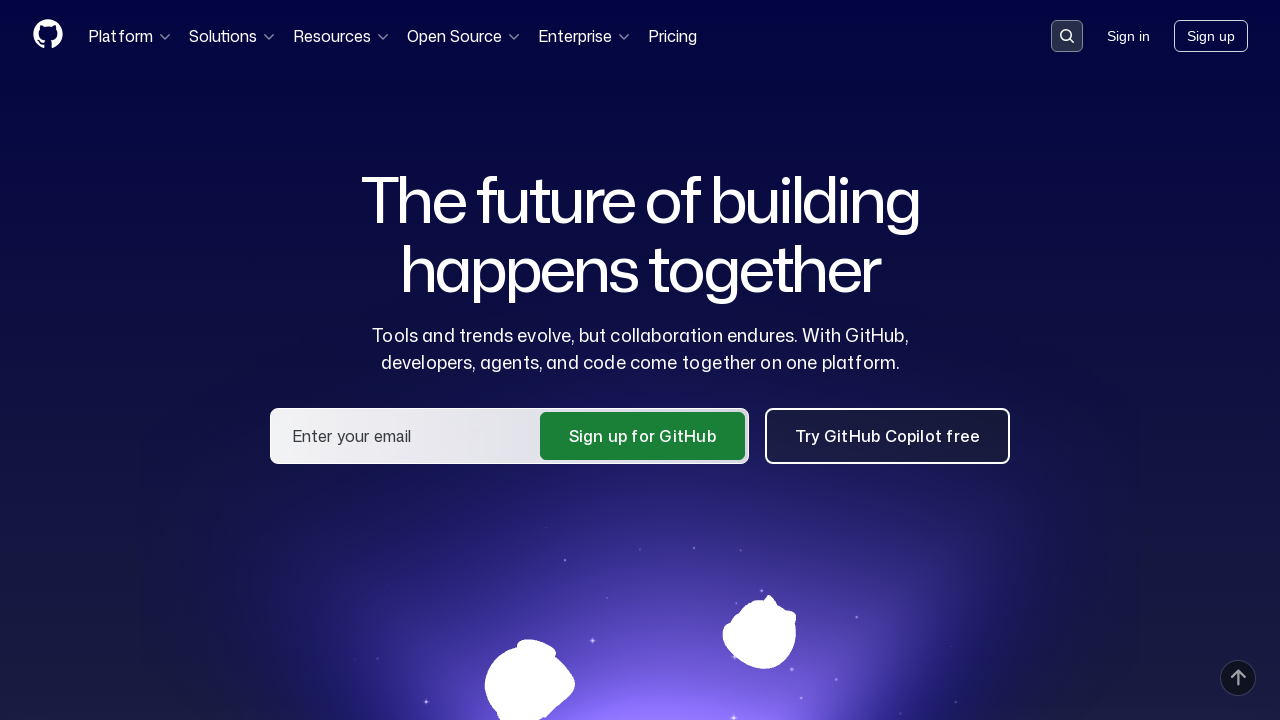

GitHub homepage loaded
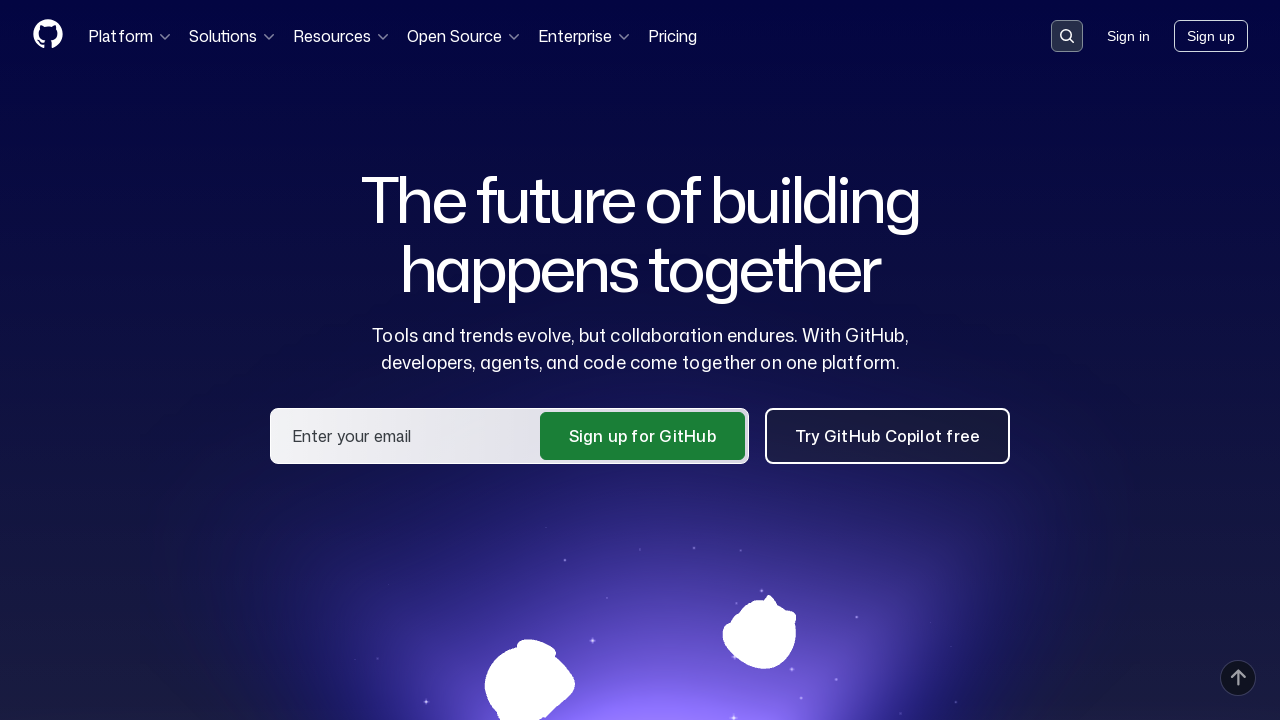

Navigated to user profile page (melikekurt)
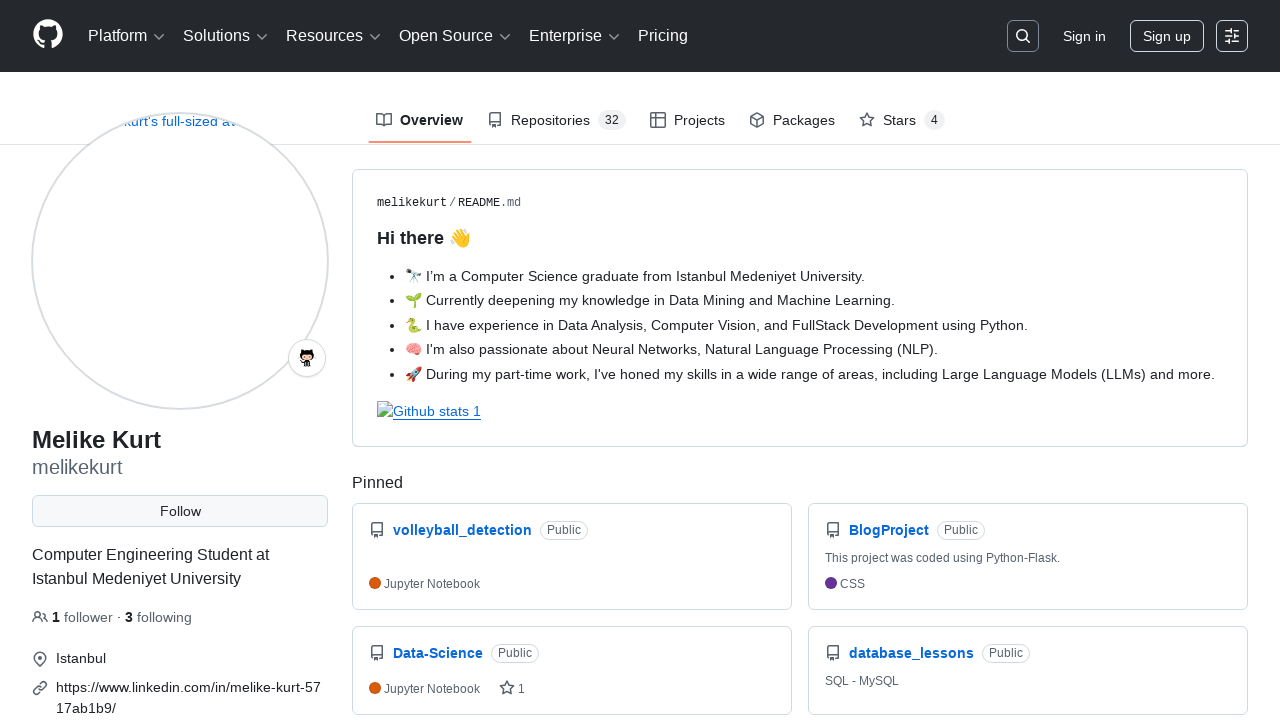

User profile page loaded
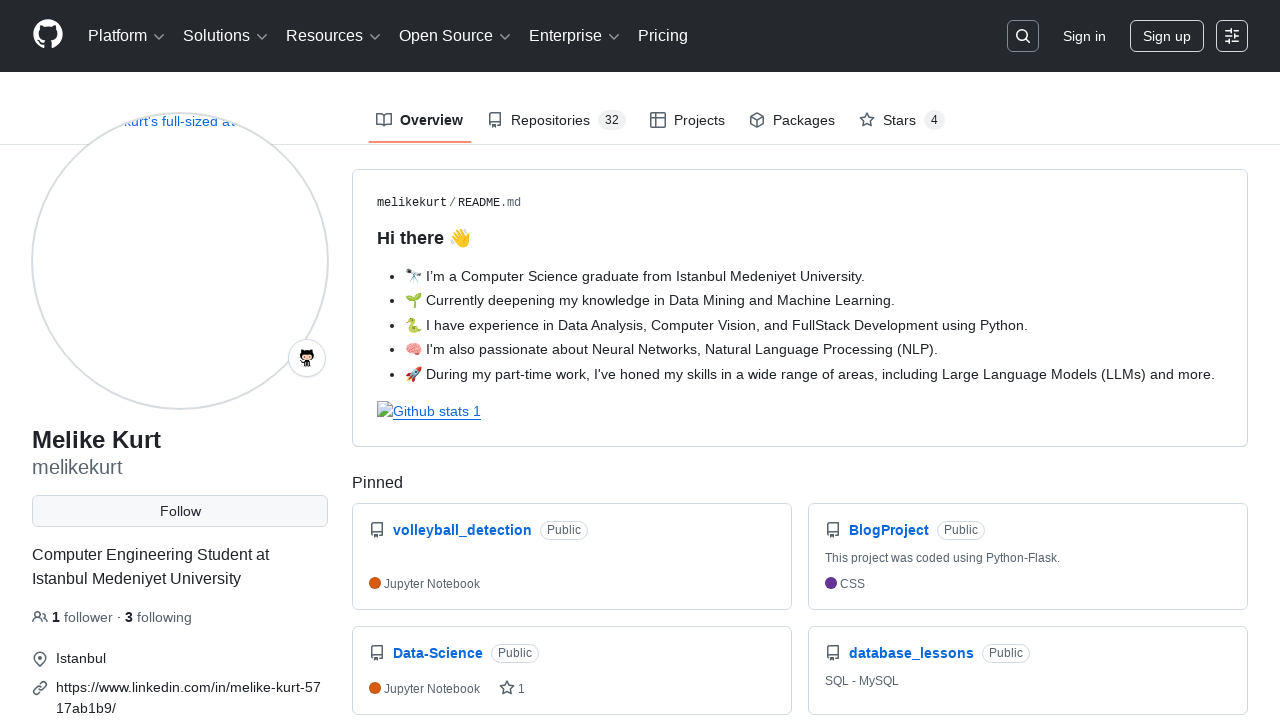

Navigated back to homepage
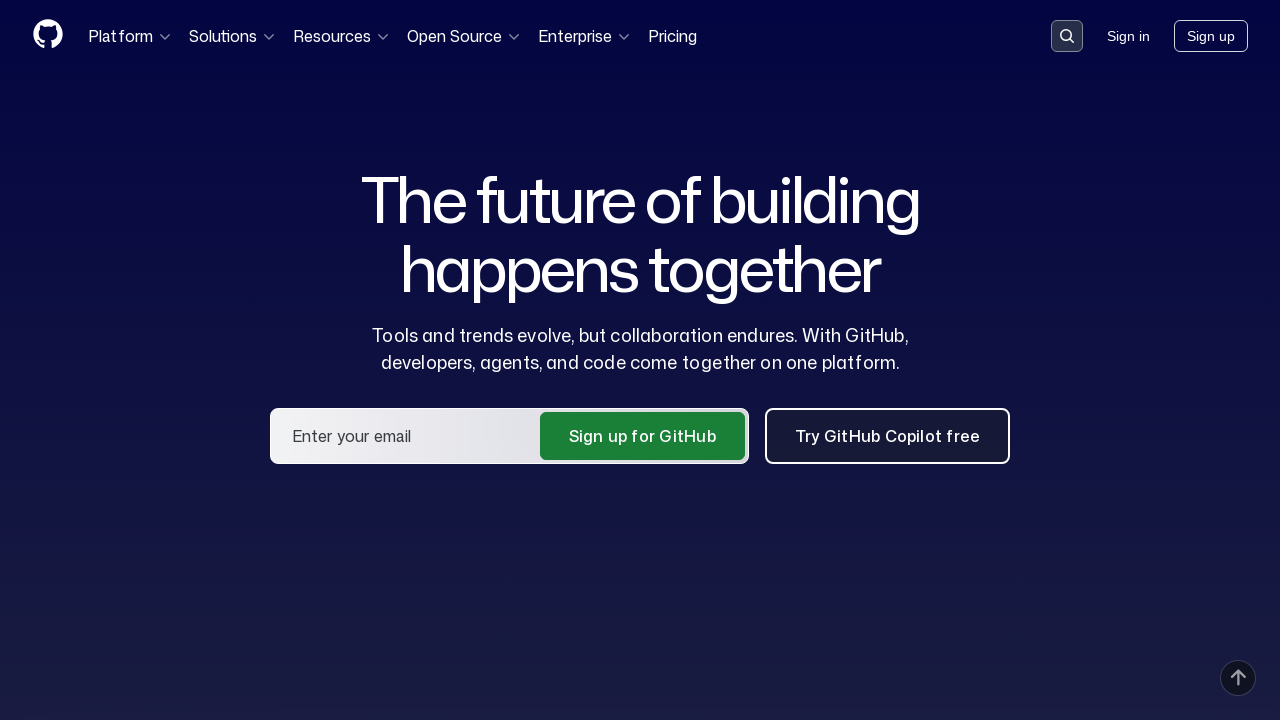

GitHub homepage loaded again
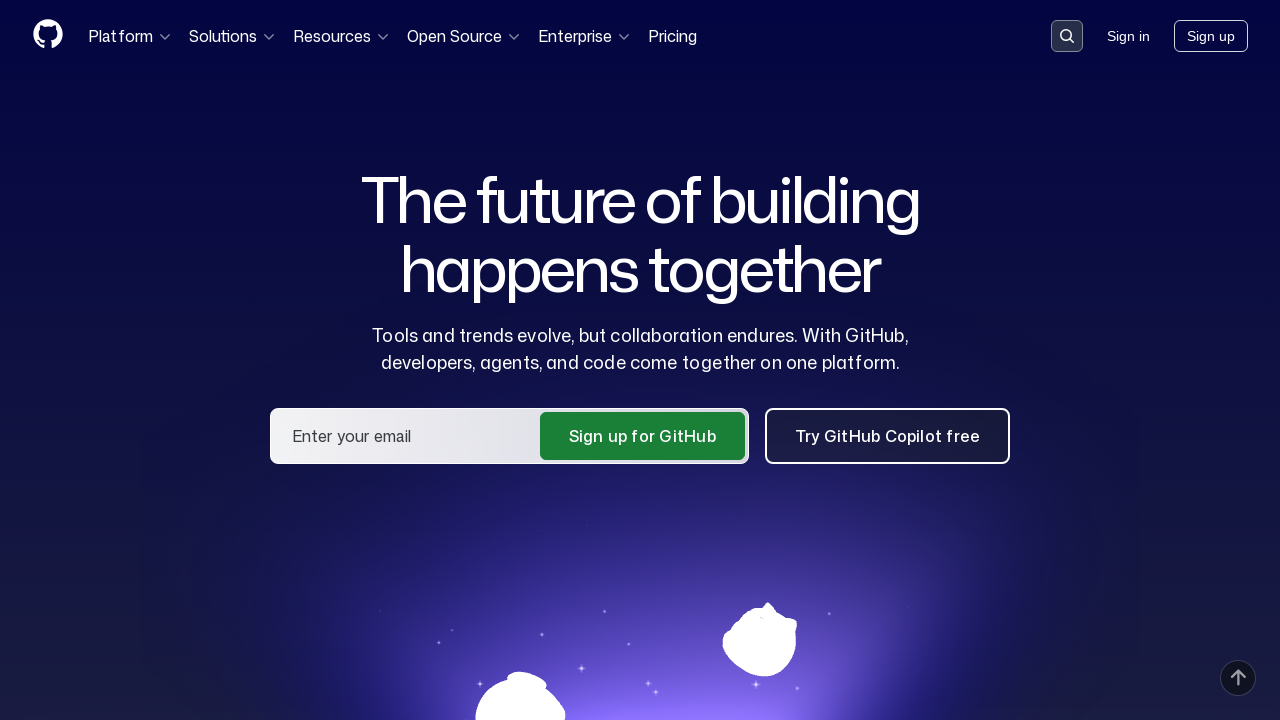

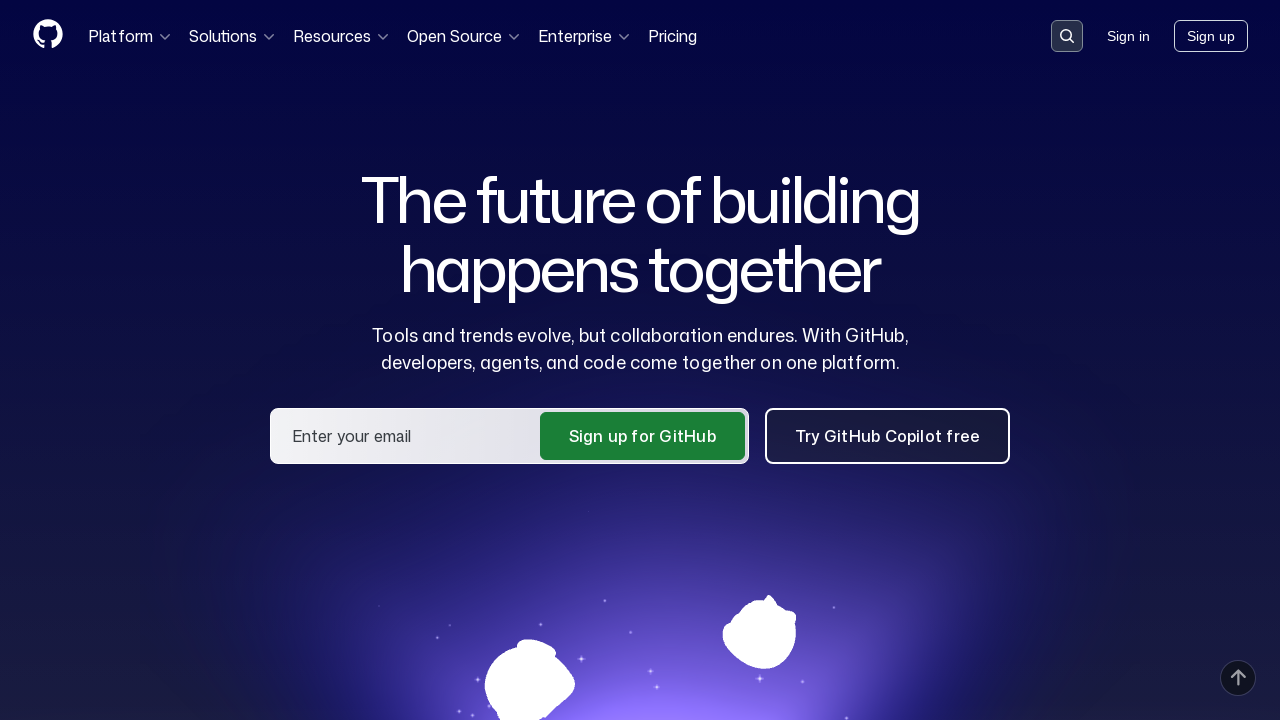